Tests dropdown selection functionality by navigating to the dropdown page and selecting Option 2

Starting URL: http://the-internet.herokuapp.com/

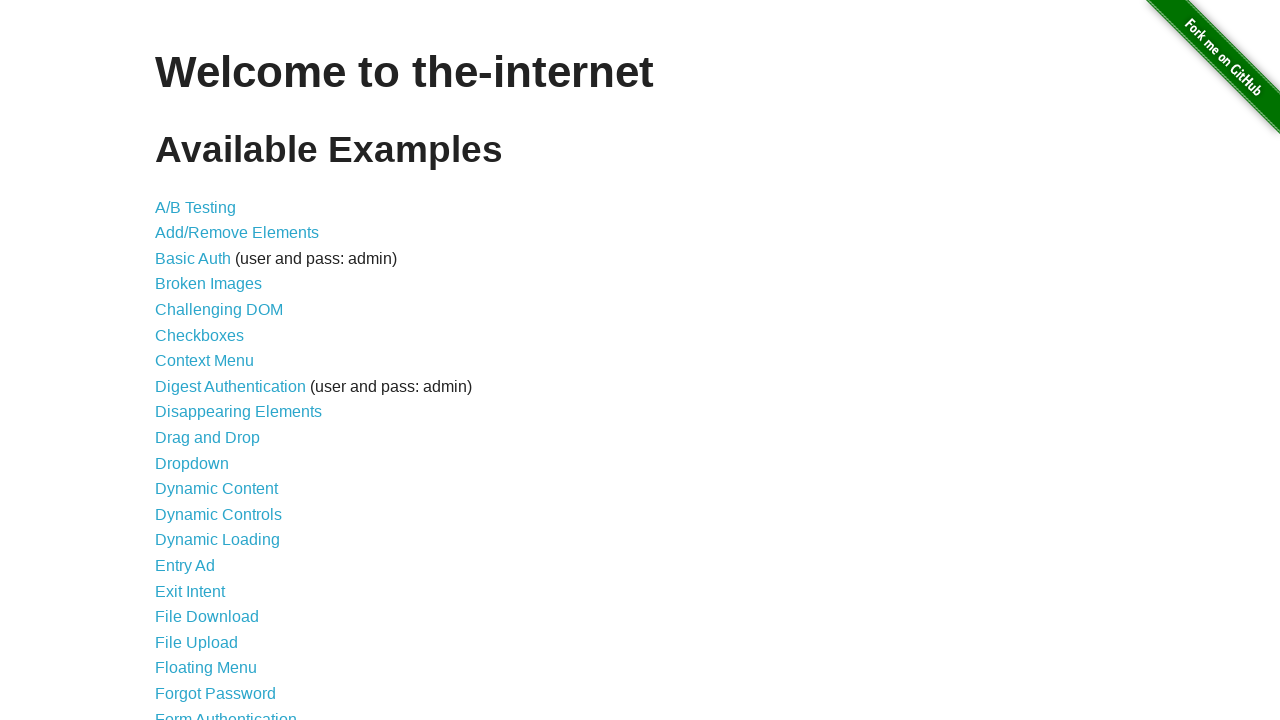

Clicked 'Dropdown' link to navigate to dropdown page at (192, 463) on text=Dropdown
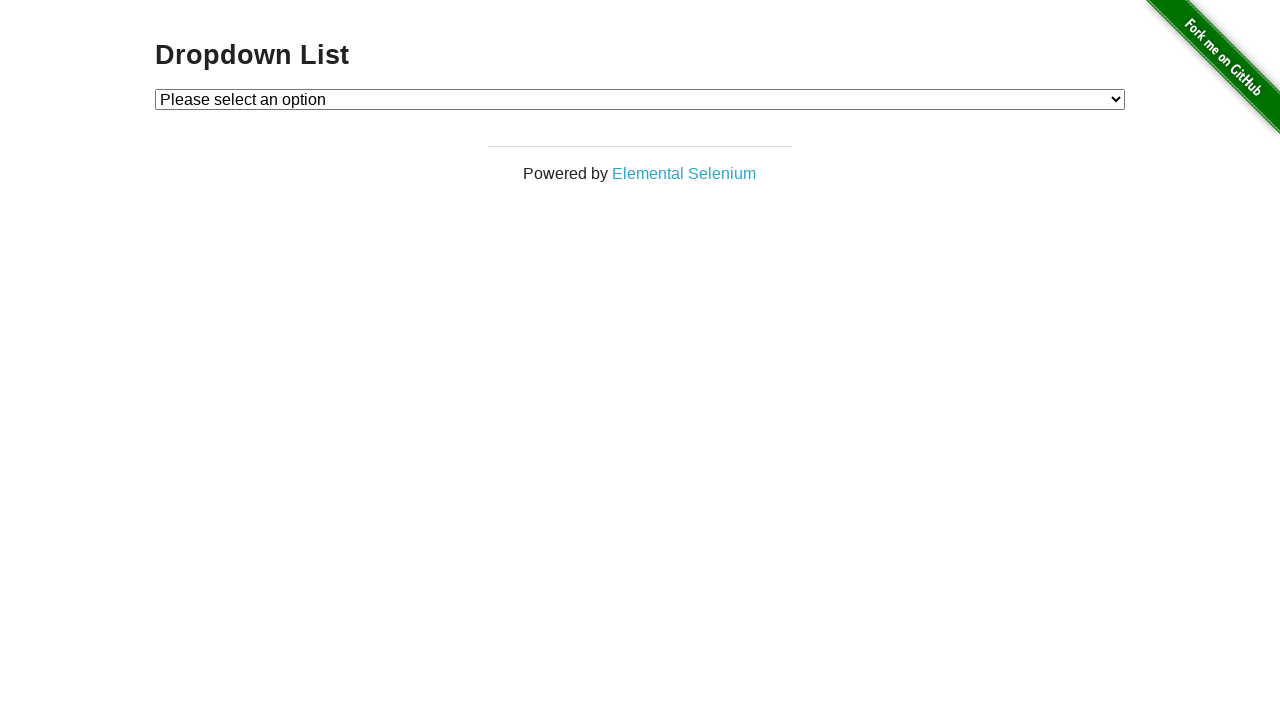

Selected 'Option 2' from dropdown menu on #dropdown
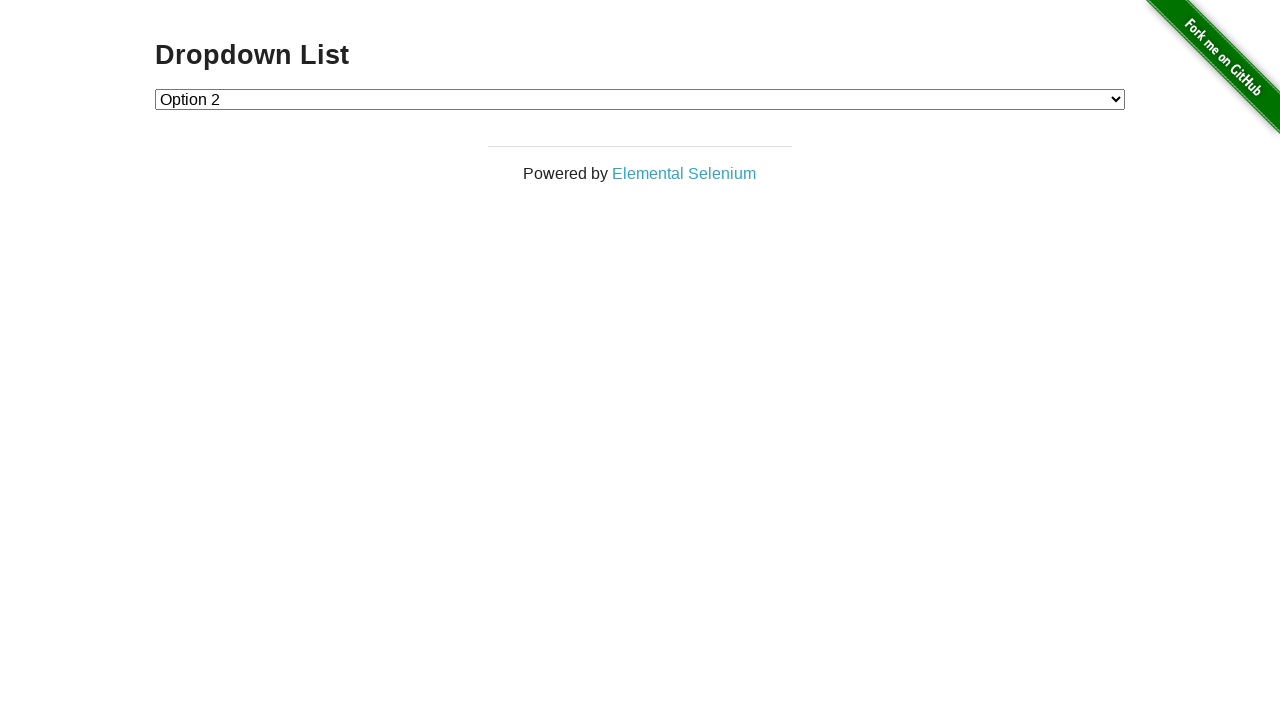

Located selected dropdown option element
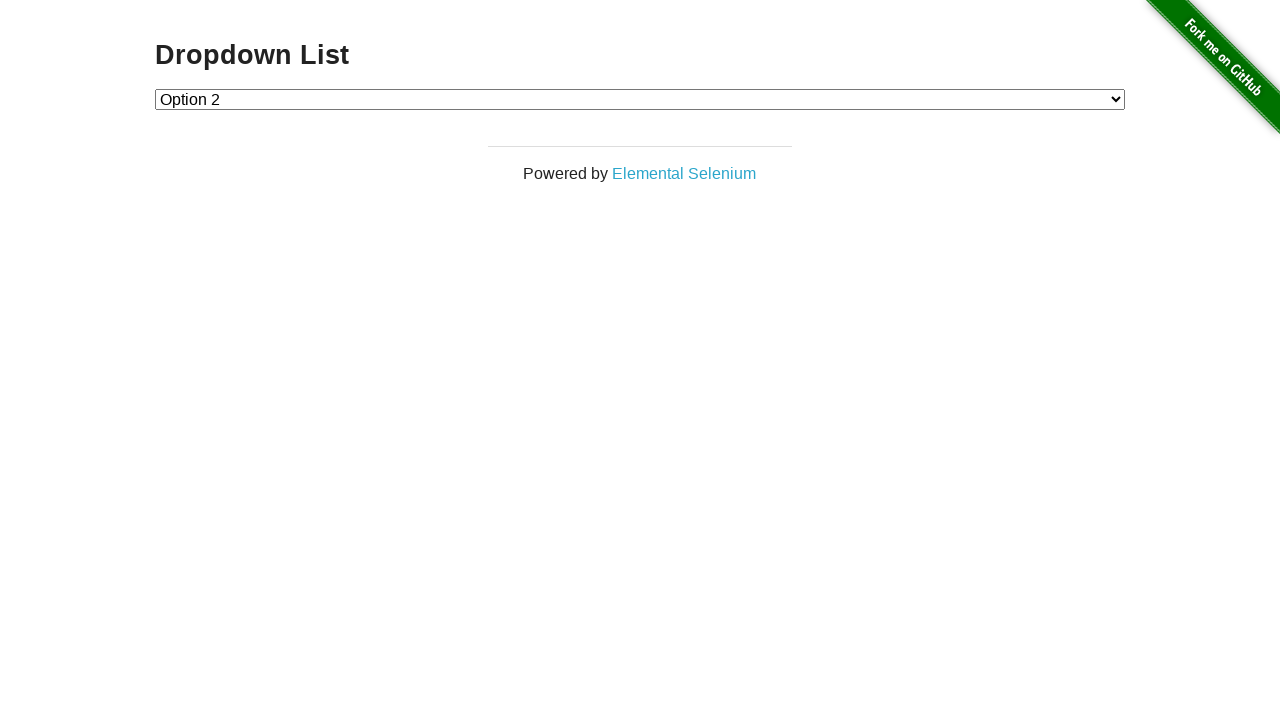

Verified that 'Option 2' is selected in dropdown
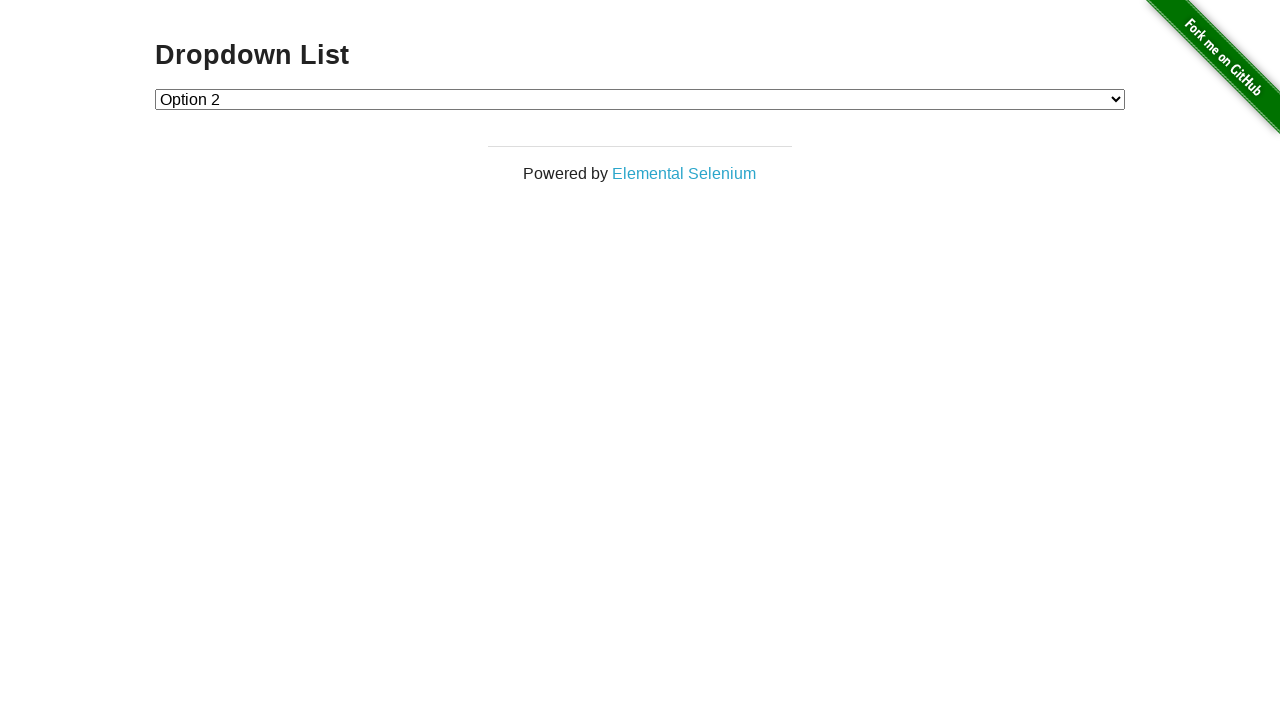

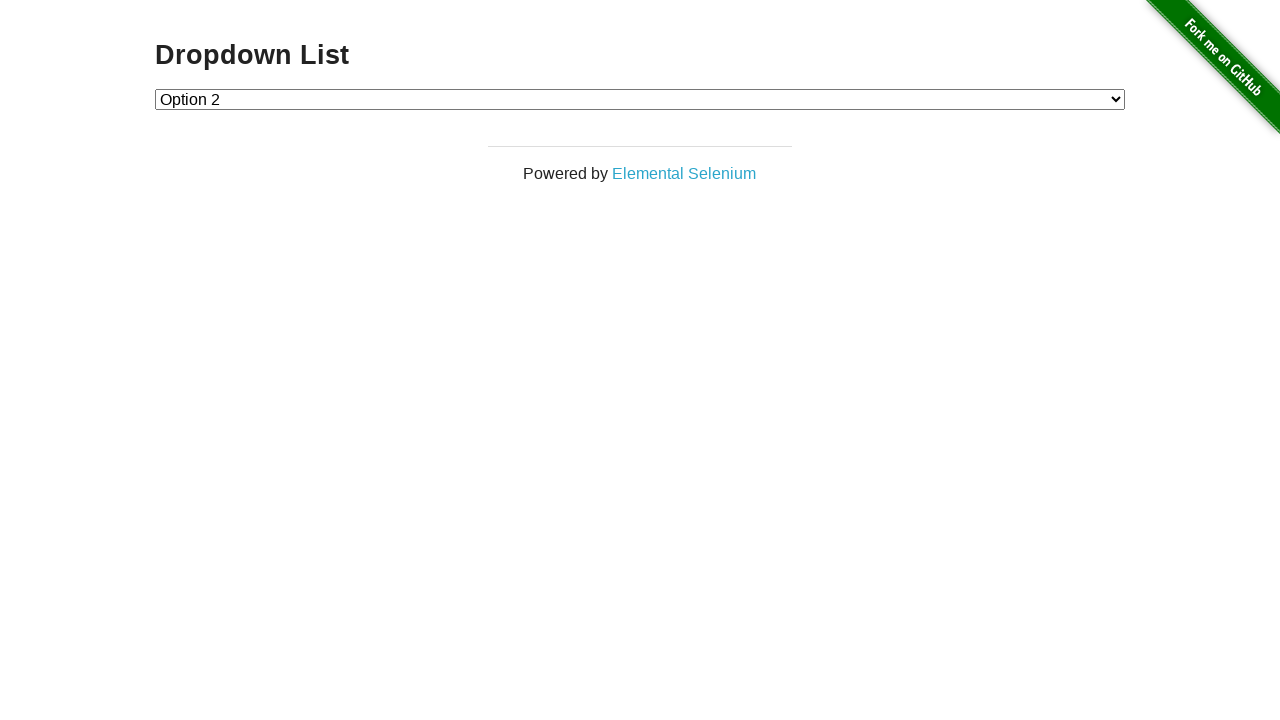